Tests that a todo item is removed when edited to an empty string.

Starting URL: https://demo.playwright.dev/todomvc

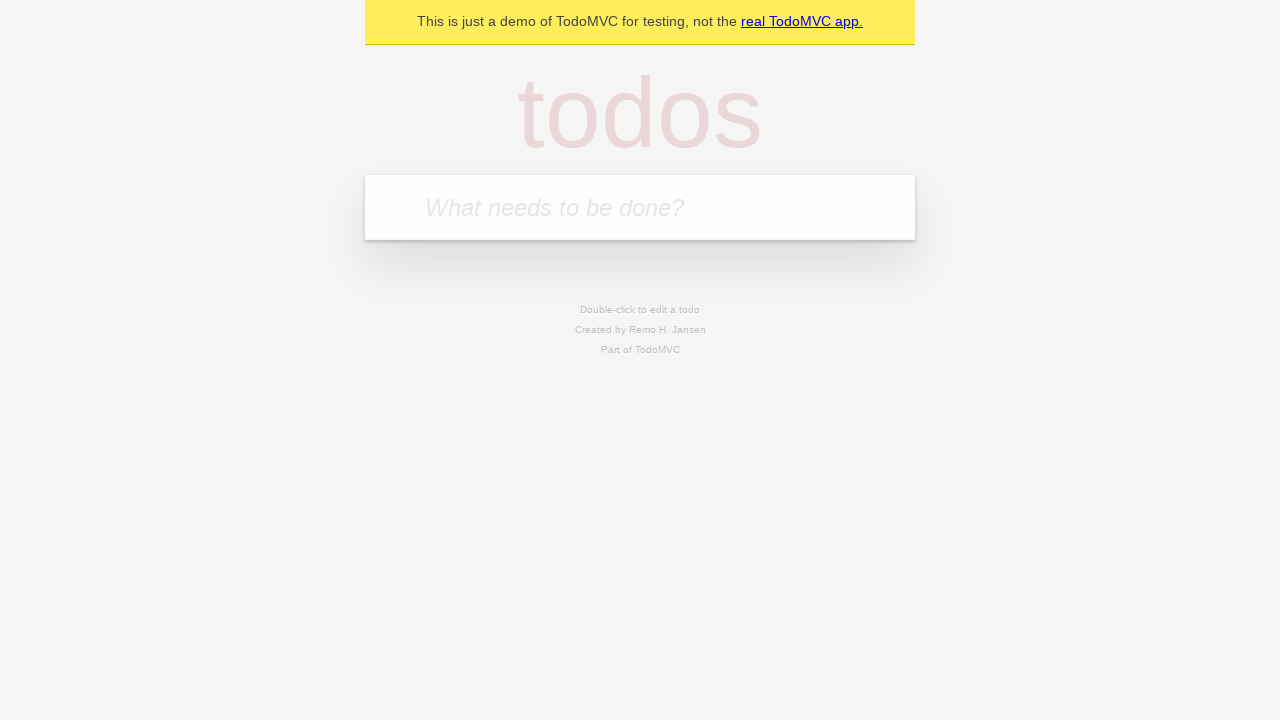

Filled new todo input with 'buy some cheese' on .new-todo
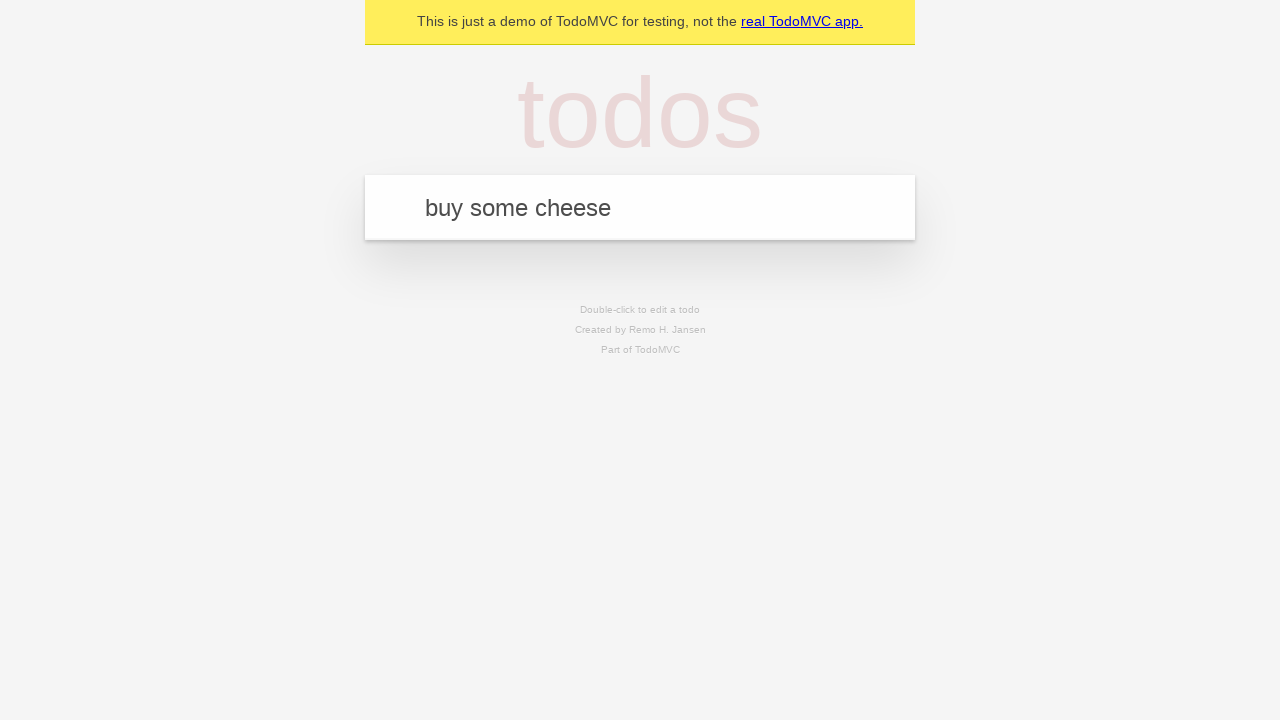

Pressed Enter to add first todo item on .new-todo
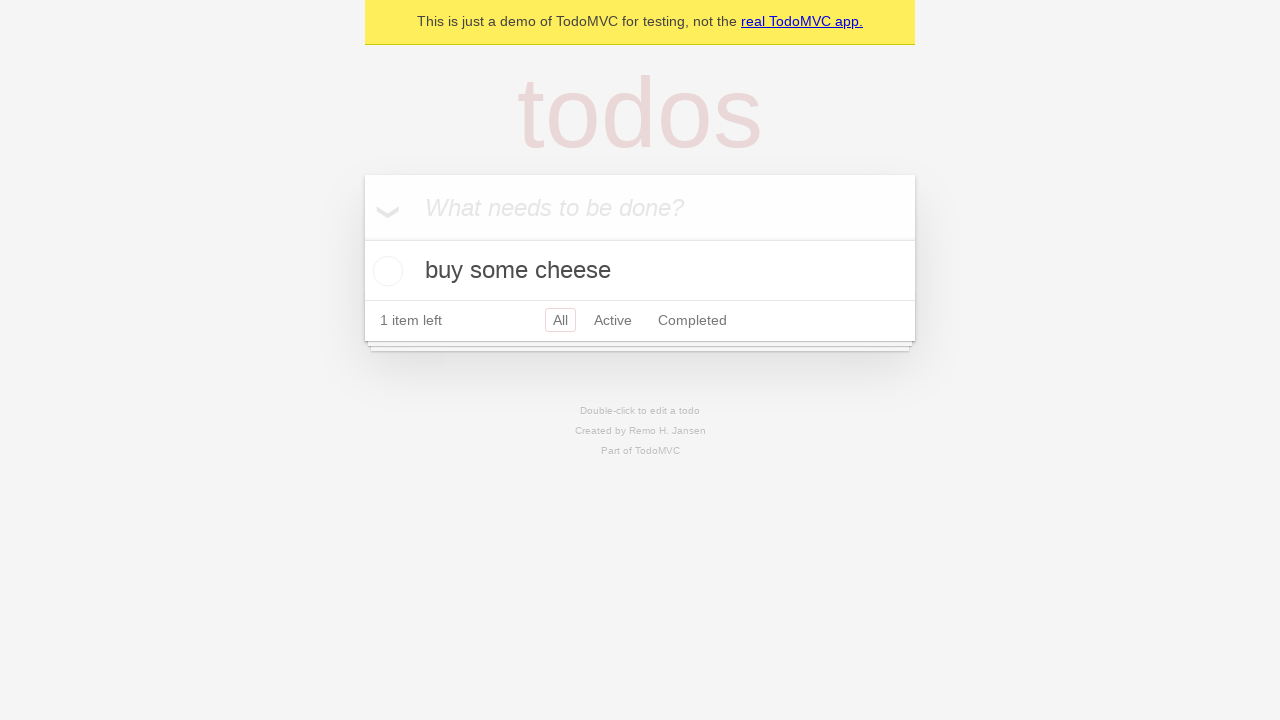

Filled new todo input with 'feed the cat' on .new-todo
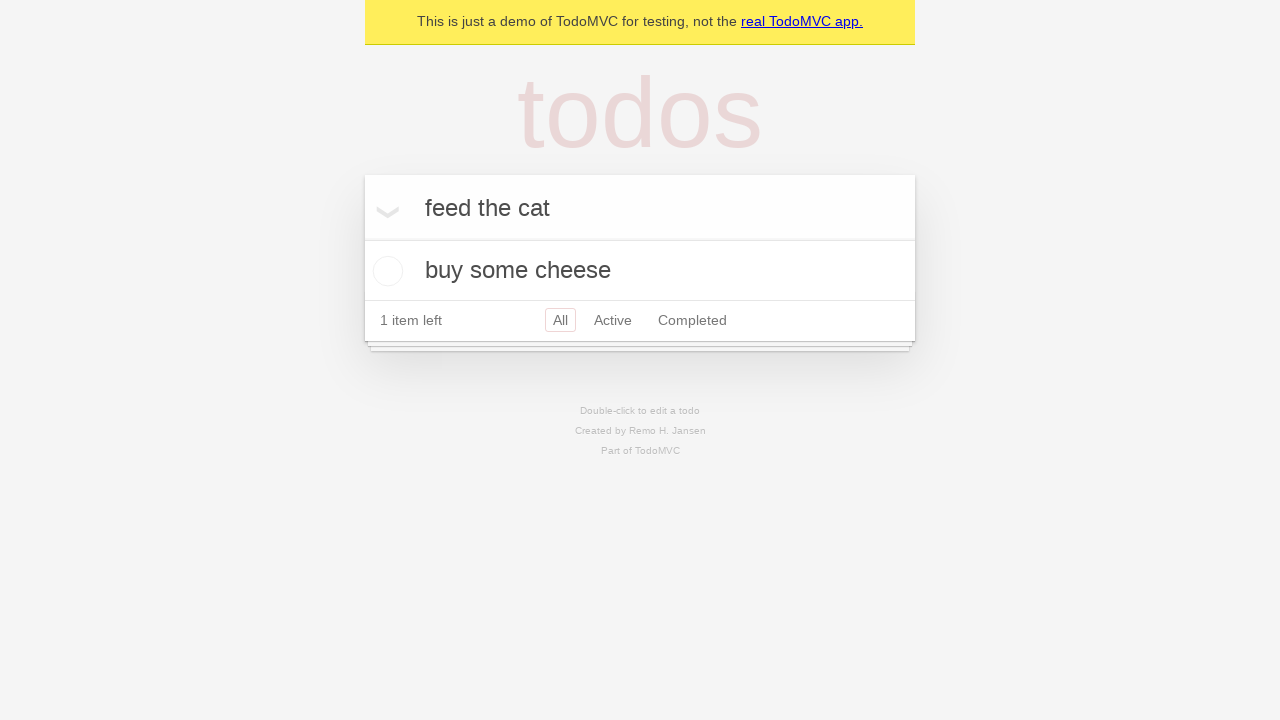

Pressed Enter to add second todo item on .new-todo
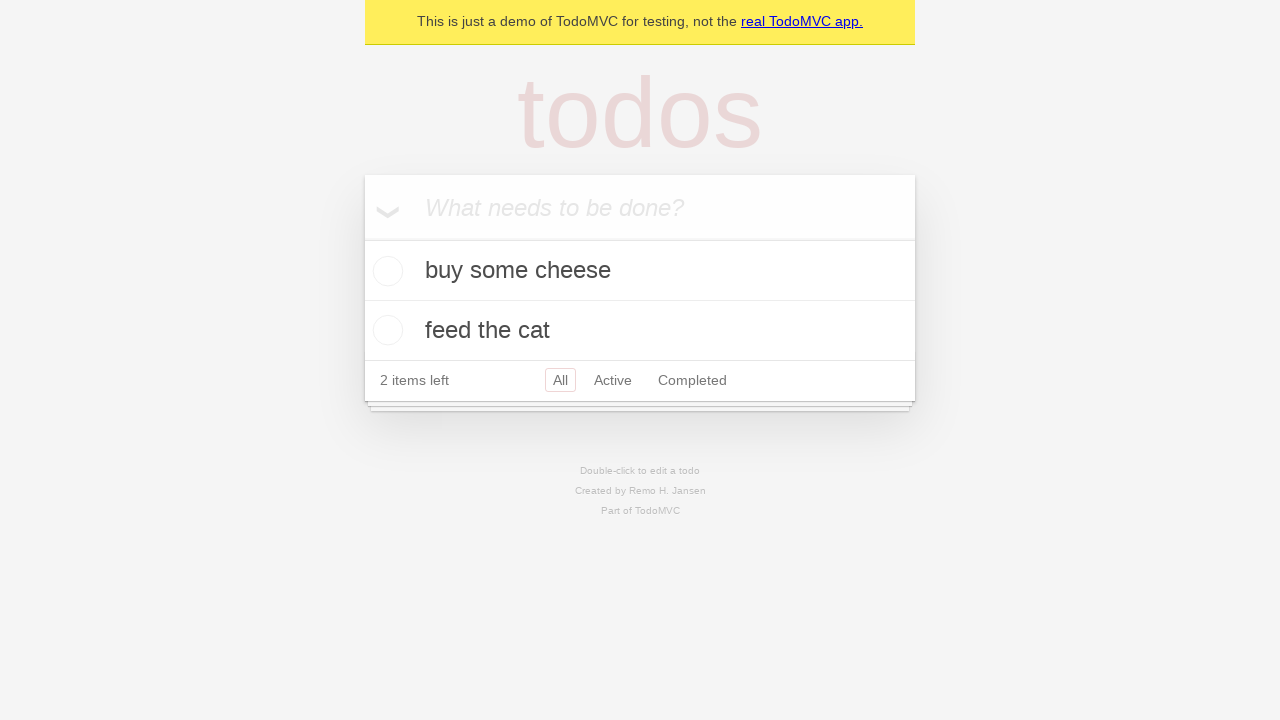

Filled new todo input with 'book a doctors appointment' on .new-todo
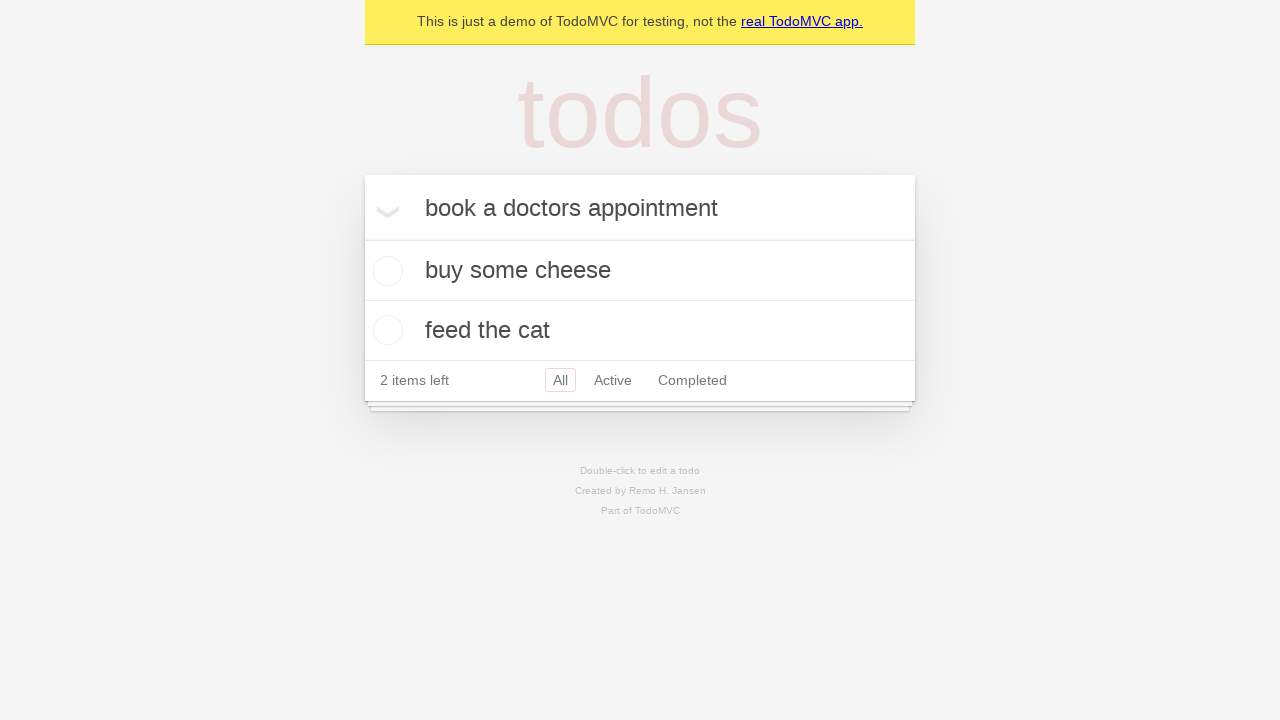

Pressed Enter to add third todo item on .new-todo
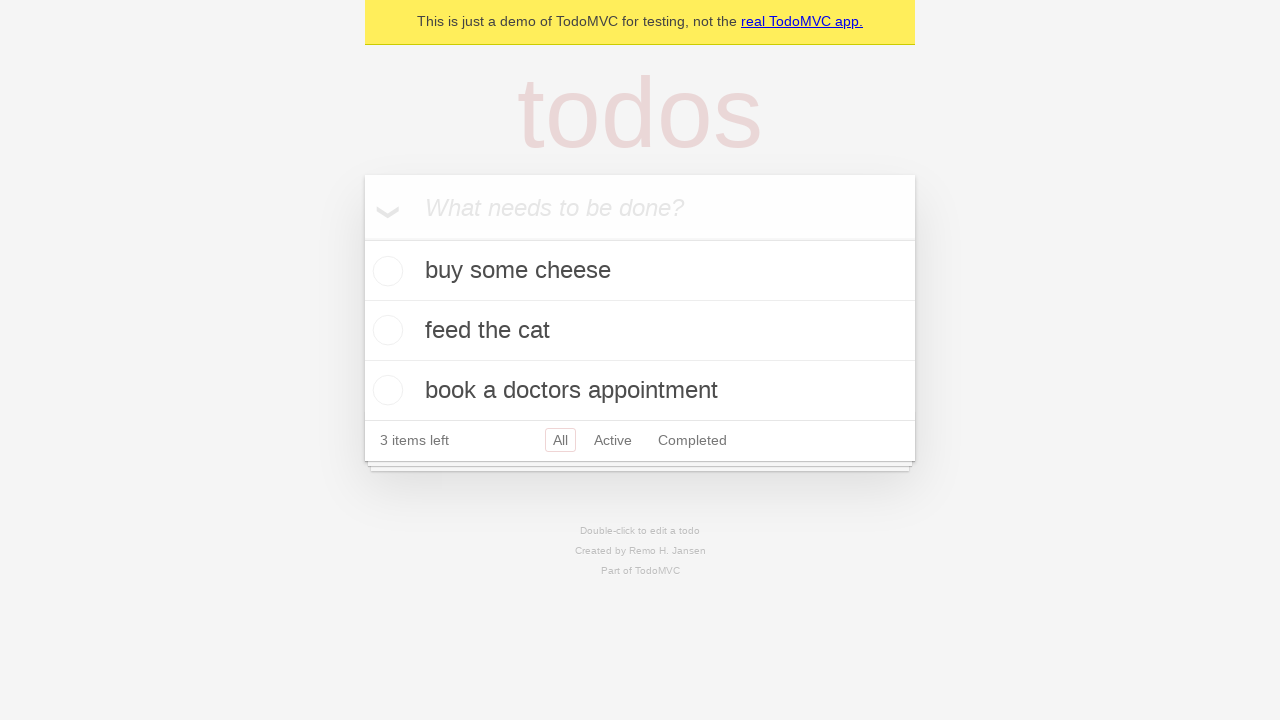

Waited for third todo item to be visible
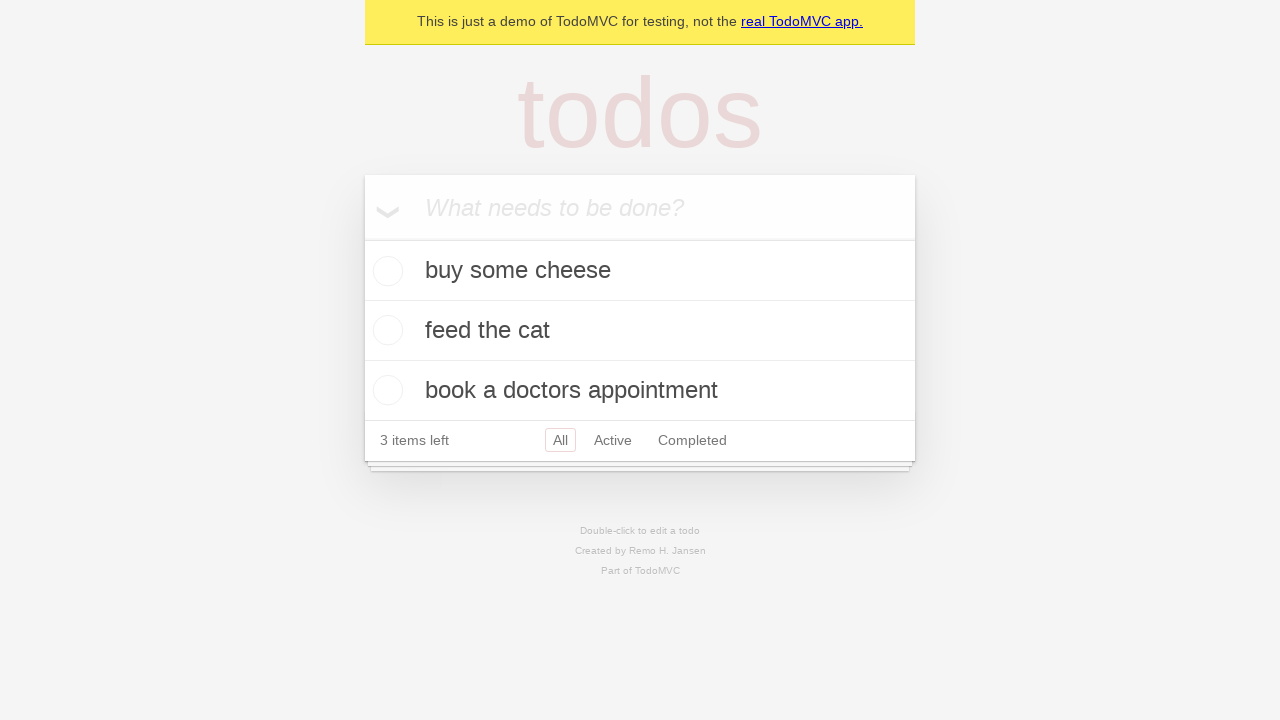

Double-clicked second todo item to enter edit mode at (640, 331) on .todo-list li >> nth=1
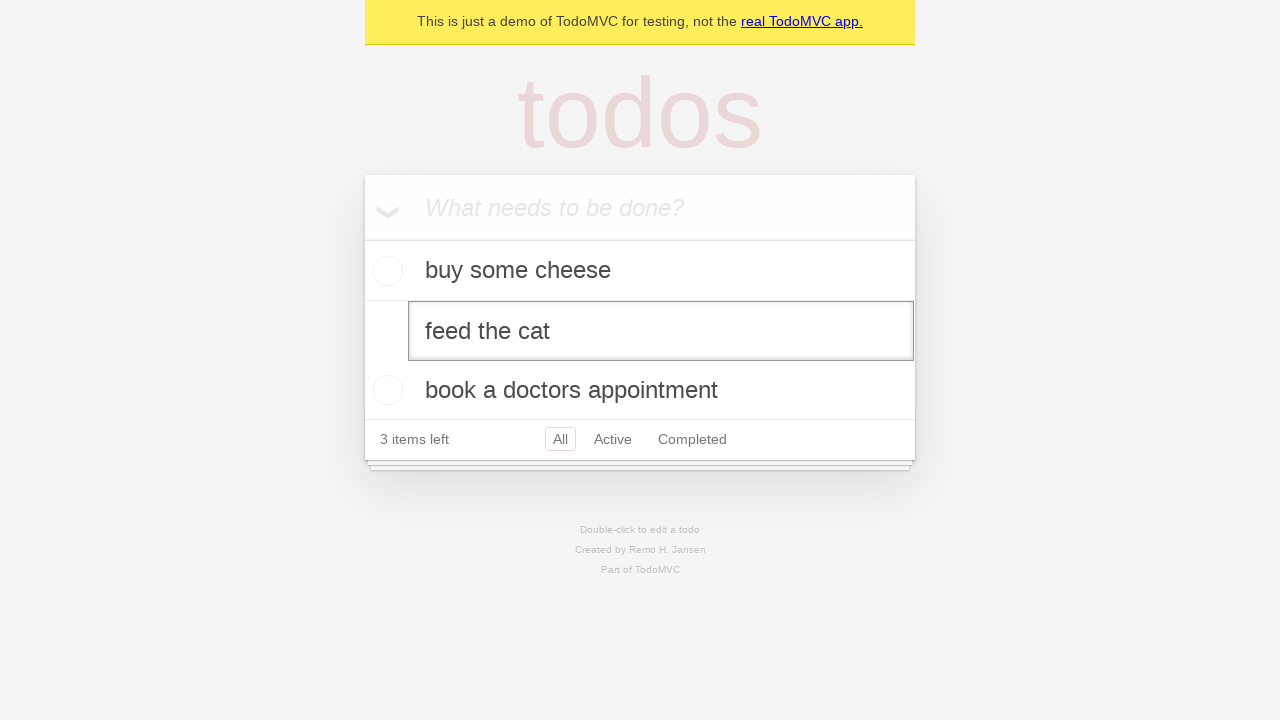

Cleared the edit field to empty string on .todo-list li >> nth=1 >> .edit
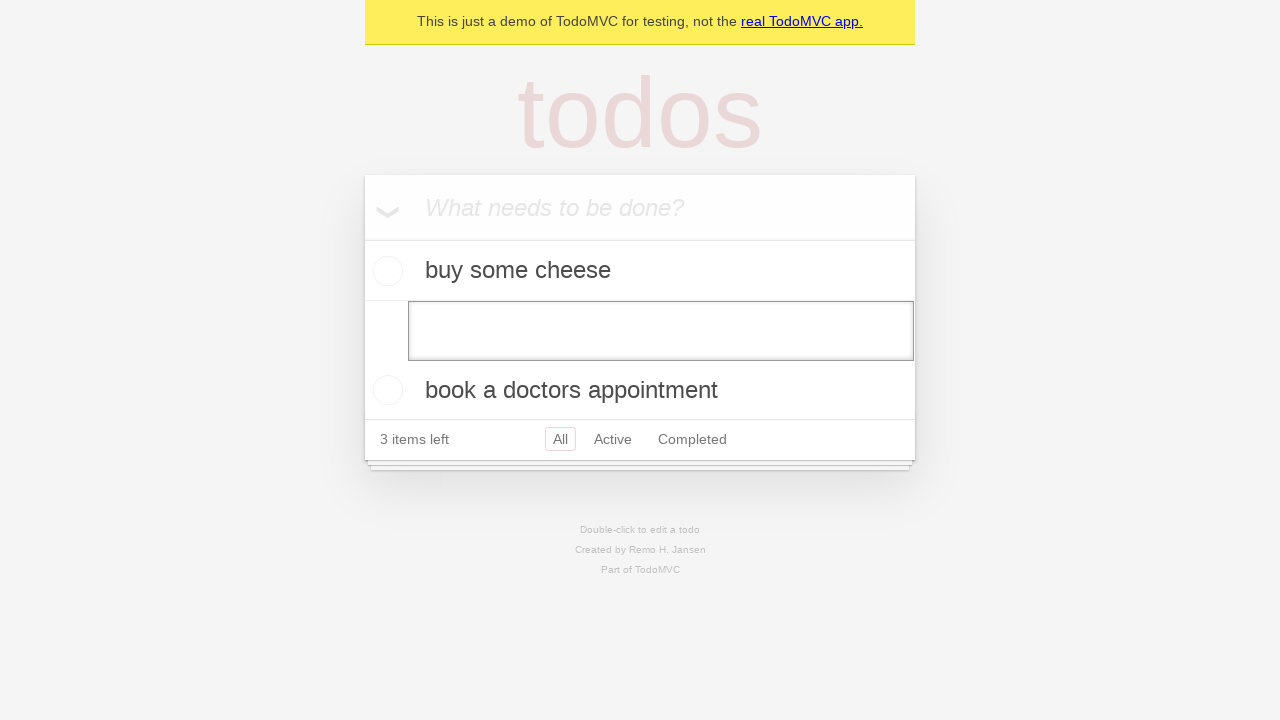

Pressed Enter to confirm edit with empty string, removing the todo item on .todo-list li >> nth=1 >> .edit
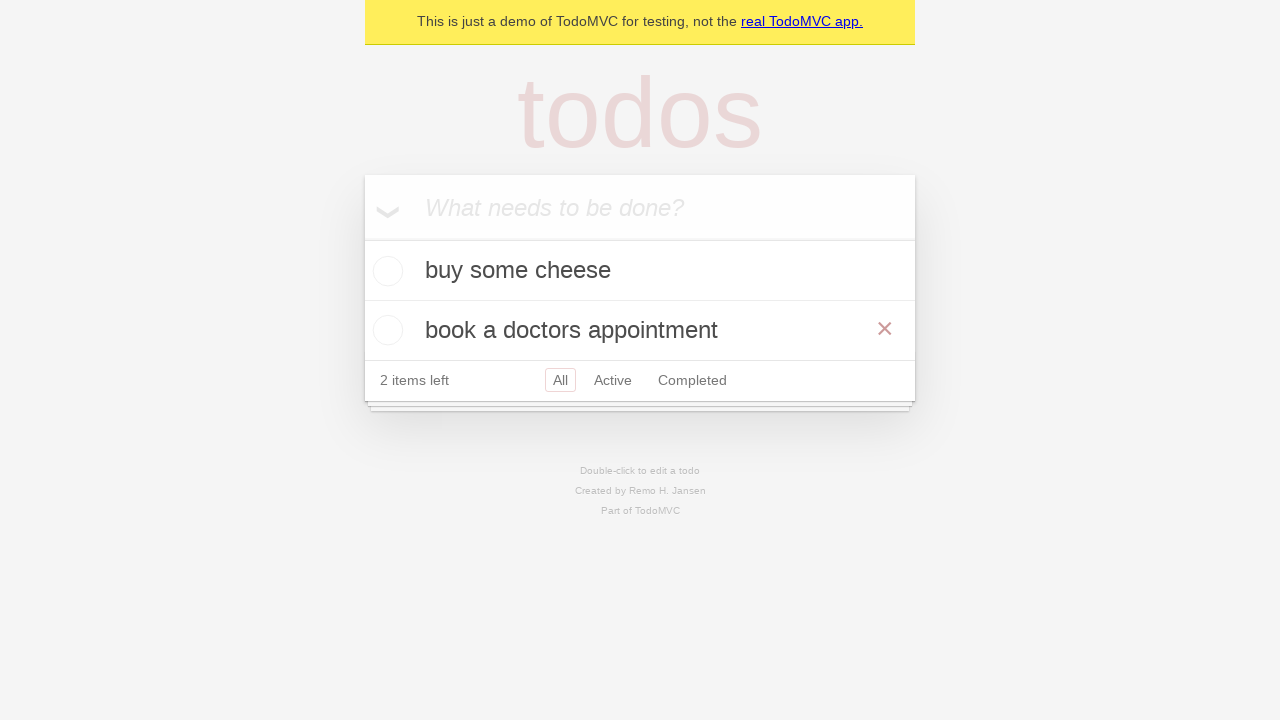

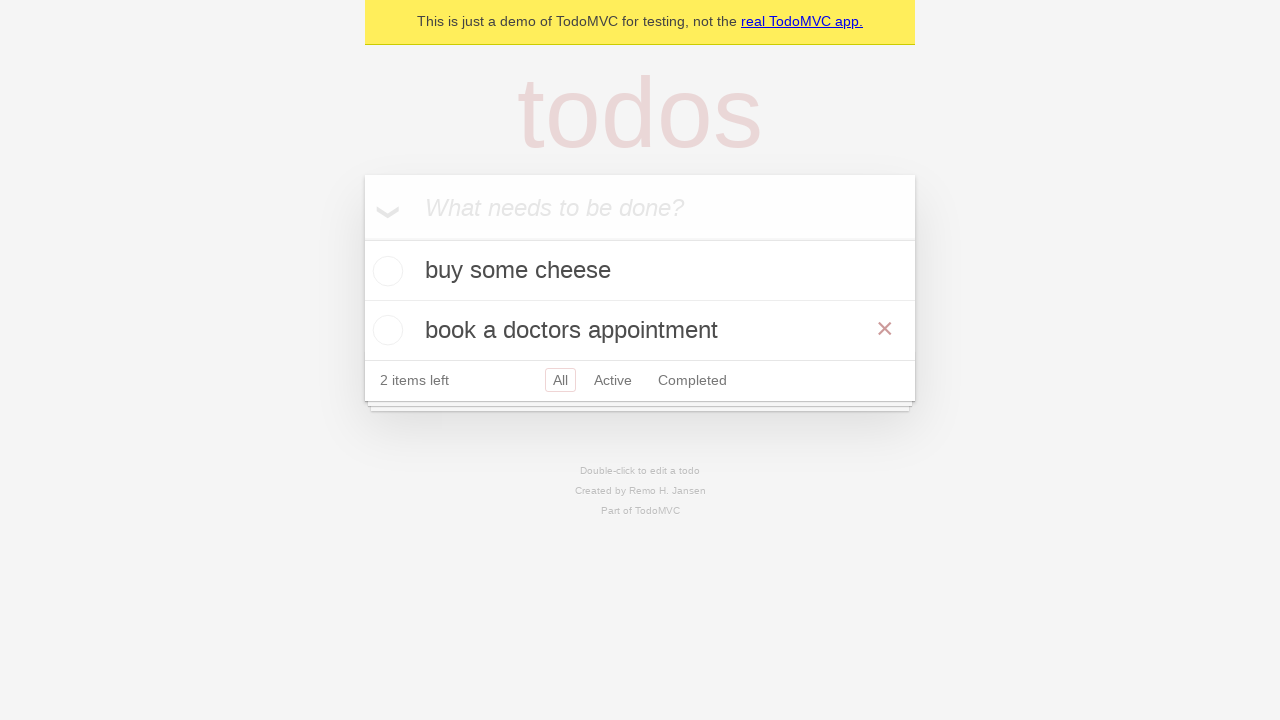